Tests login form validation by attempting to submit without entering any credentials, verifying that an appropriate error message about username being required is displayed.

Starting URL: https://www.saucedemo.com/

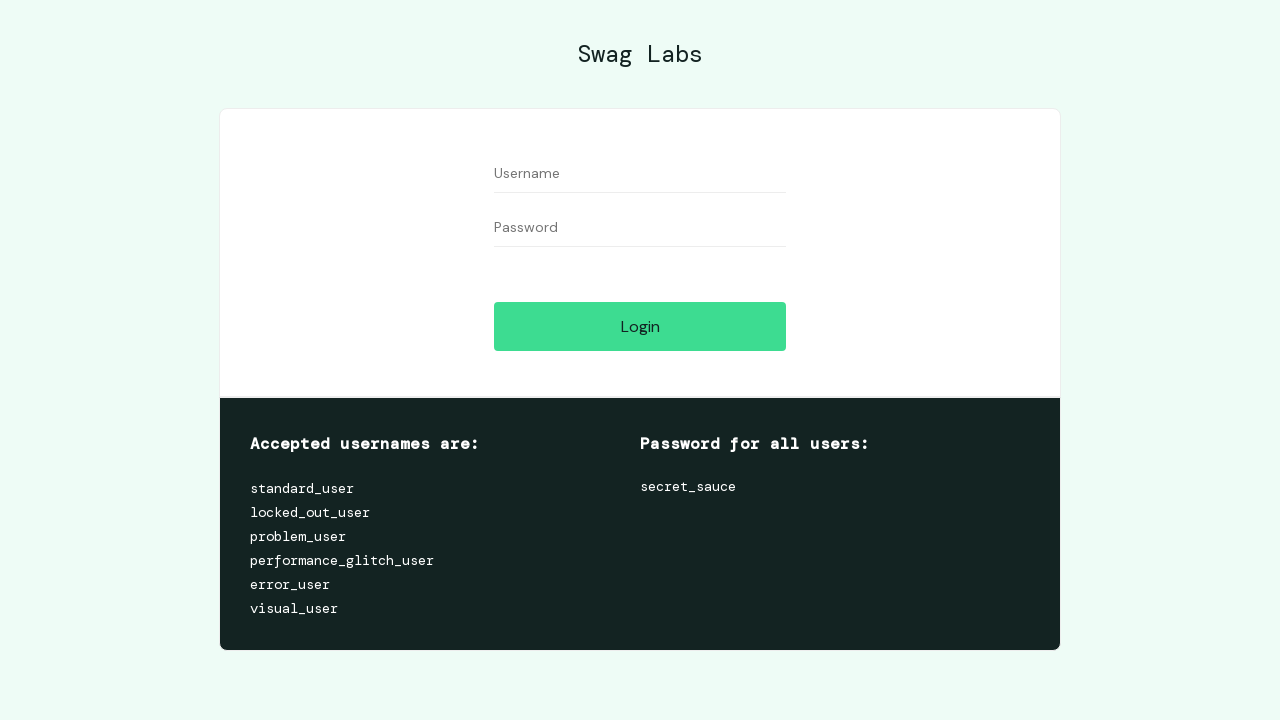

Username field is visible on login form
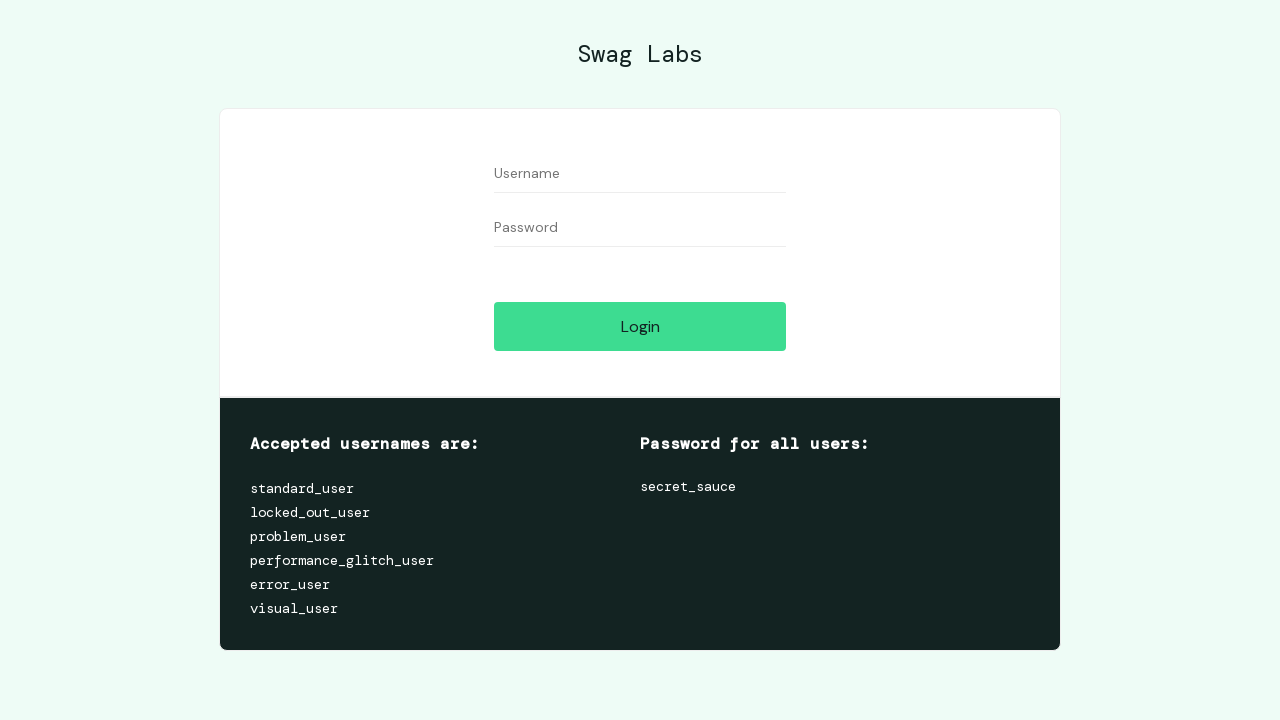

Password field is visible on login form
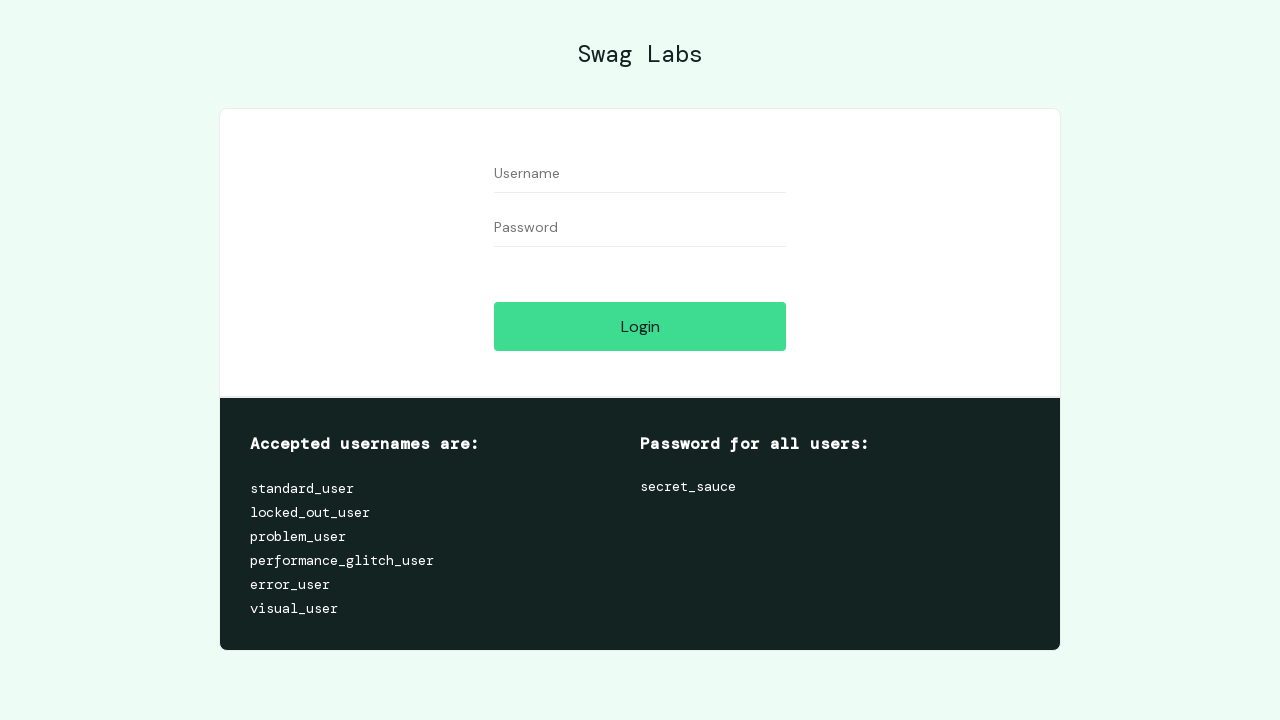

Clicked login button without entering any credentials at (640, 326) on #login-button
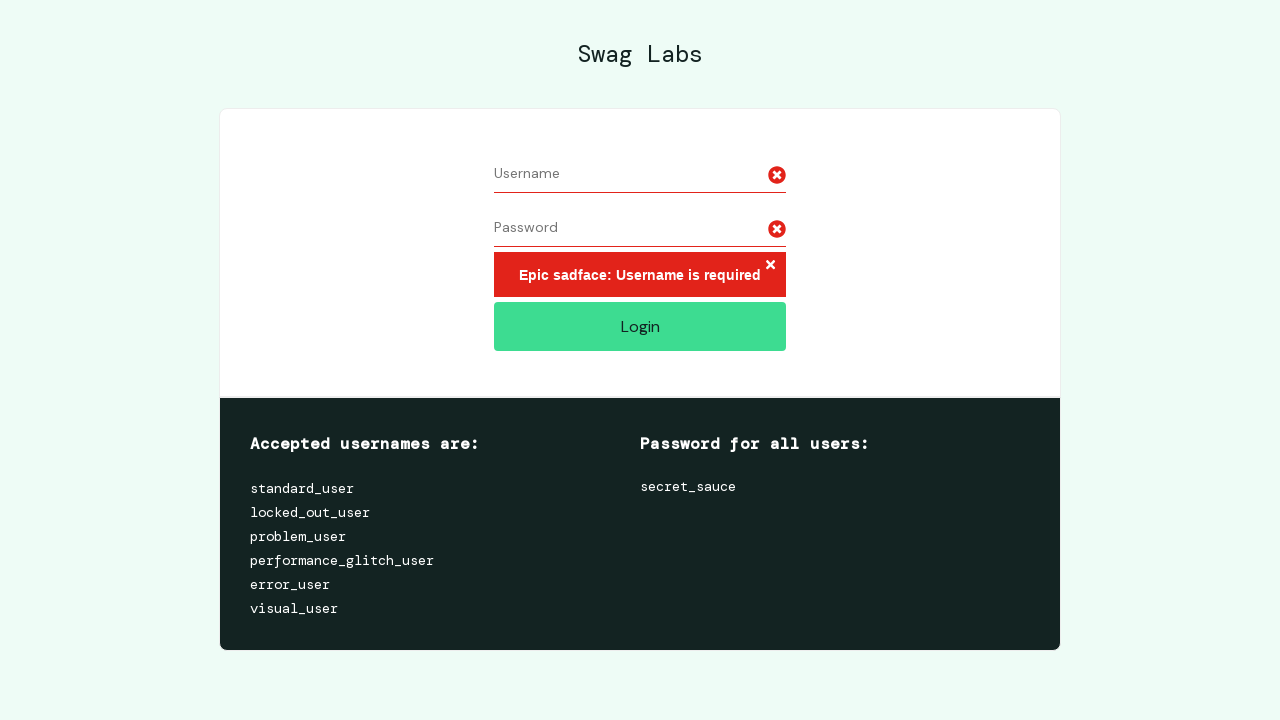

Error message displayed for missing username/password
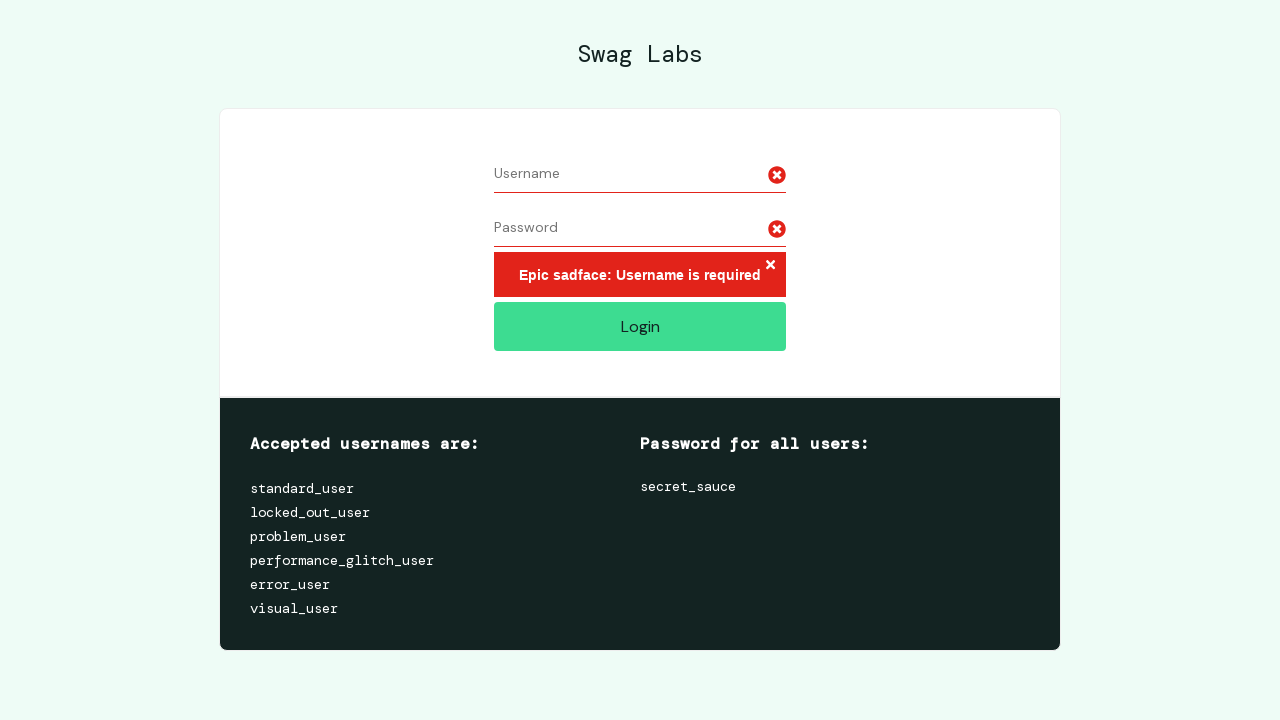

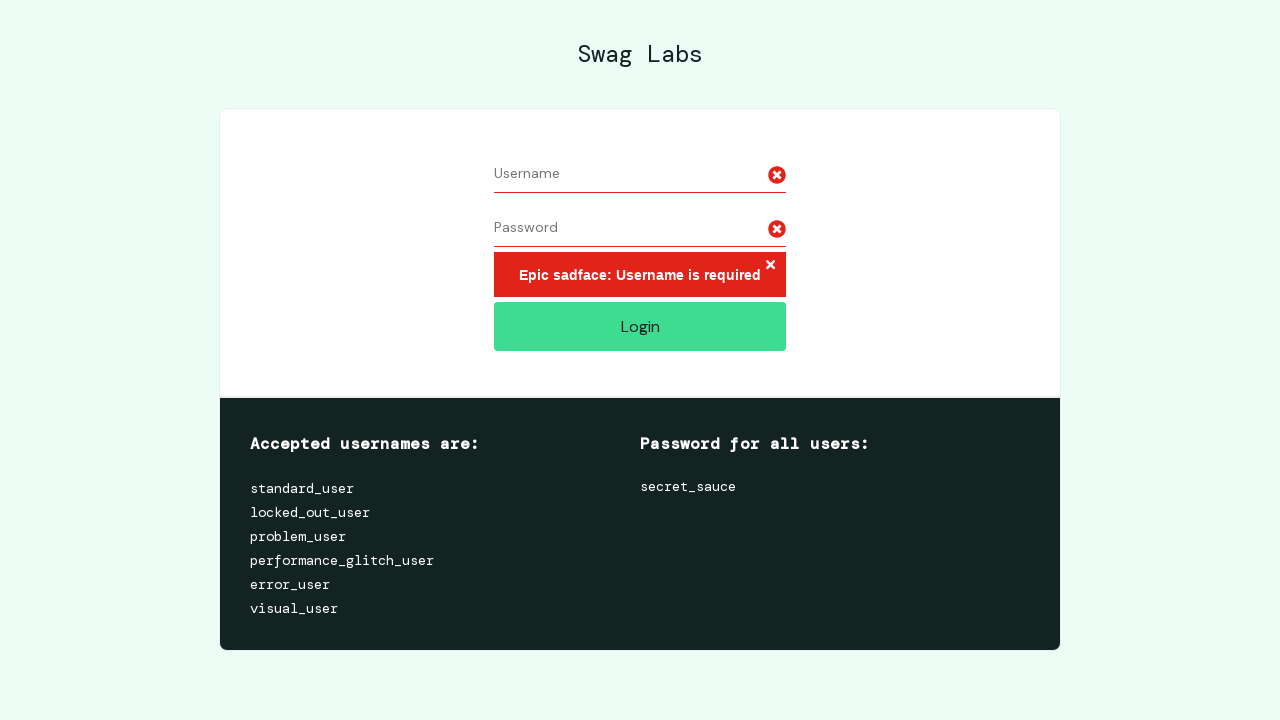